Tests the text box form on DemoQA by navigating to the Elements section, selecting the Text Box sub-tab, and filling in the form fields with sample user data.

Starting URL: https://demoqa.com/

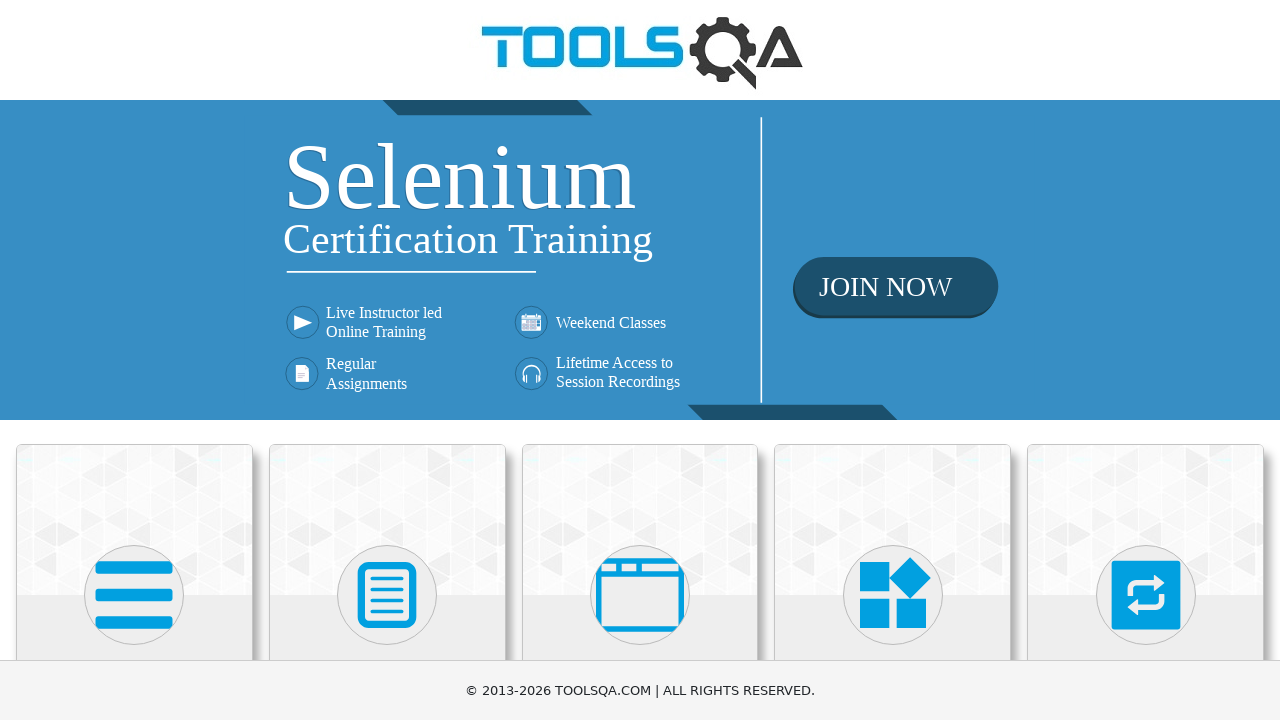

Clicked on the Elements card on the homepage at (134, 360) on text=Elements
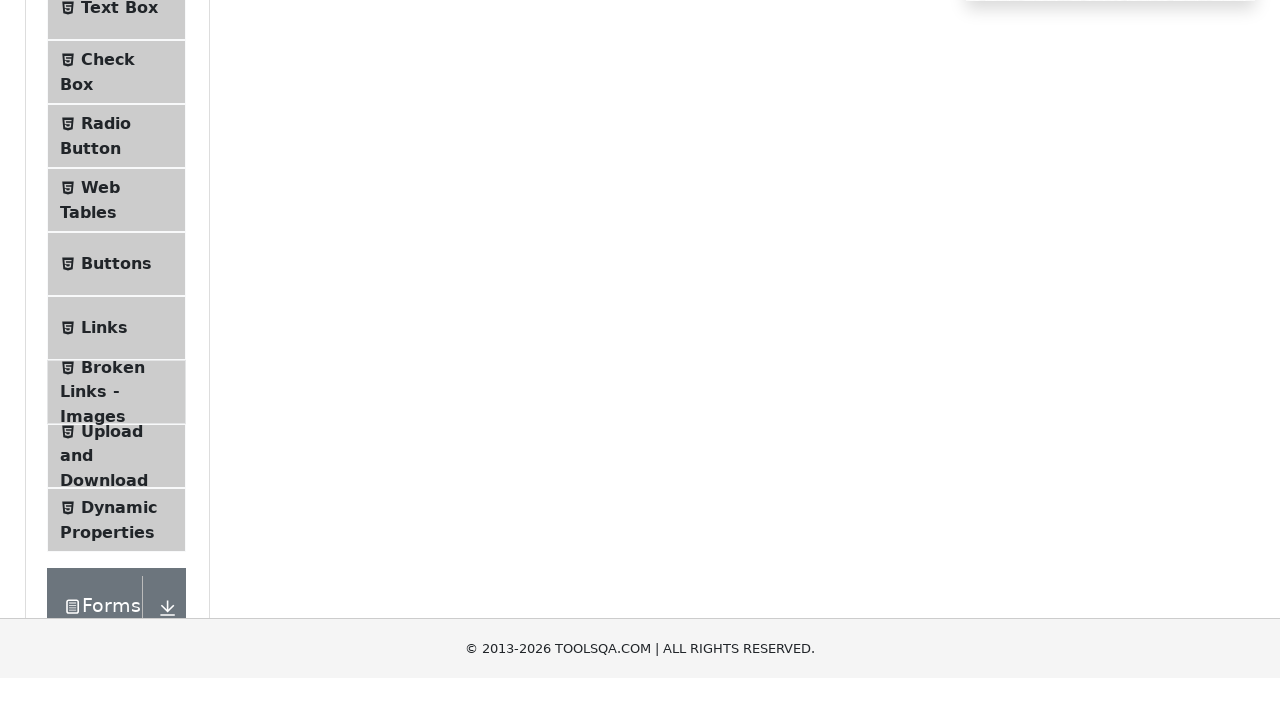

Clicked on Text Box in the left panel menu at (119, 261) on text=Text Box
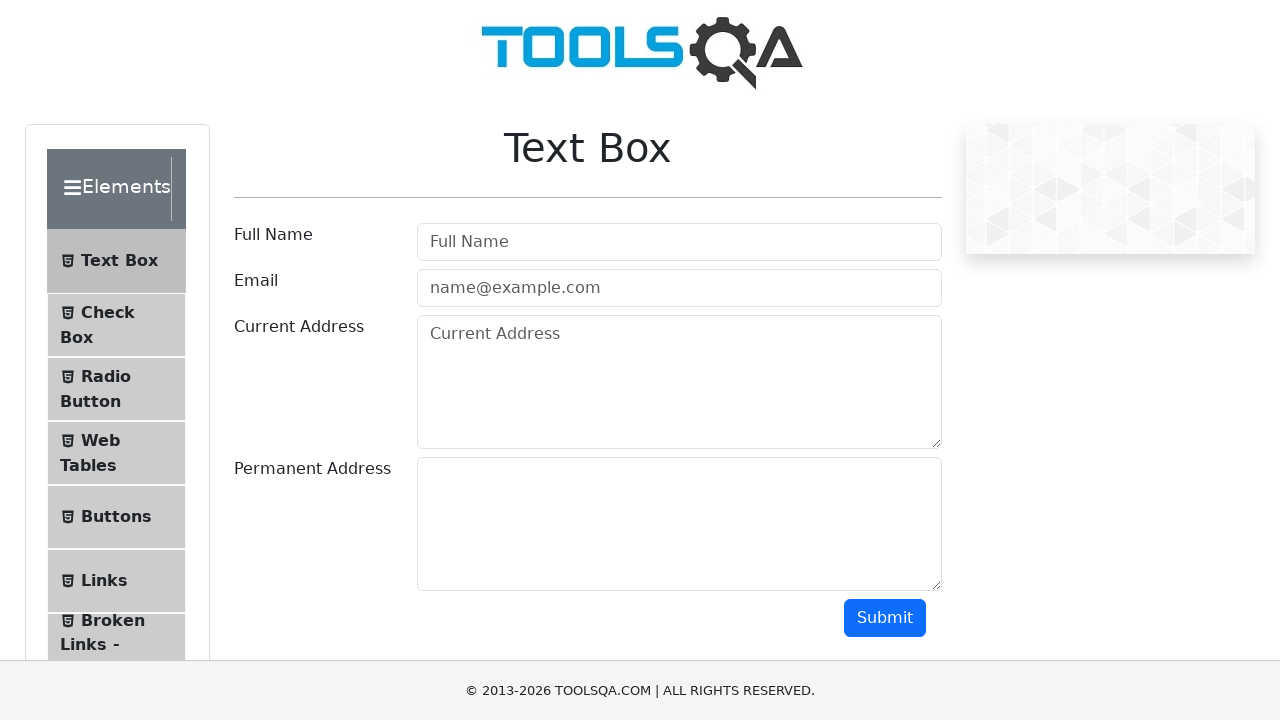

Filled in the Full Name field with 'Anandhan' on #userName
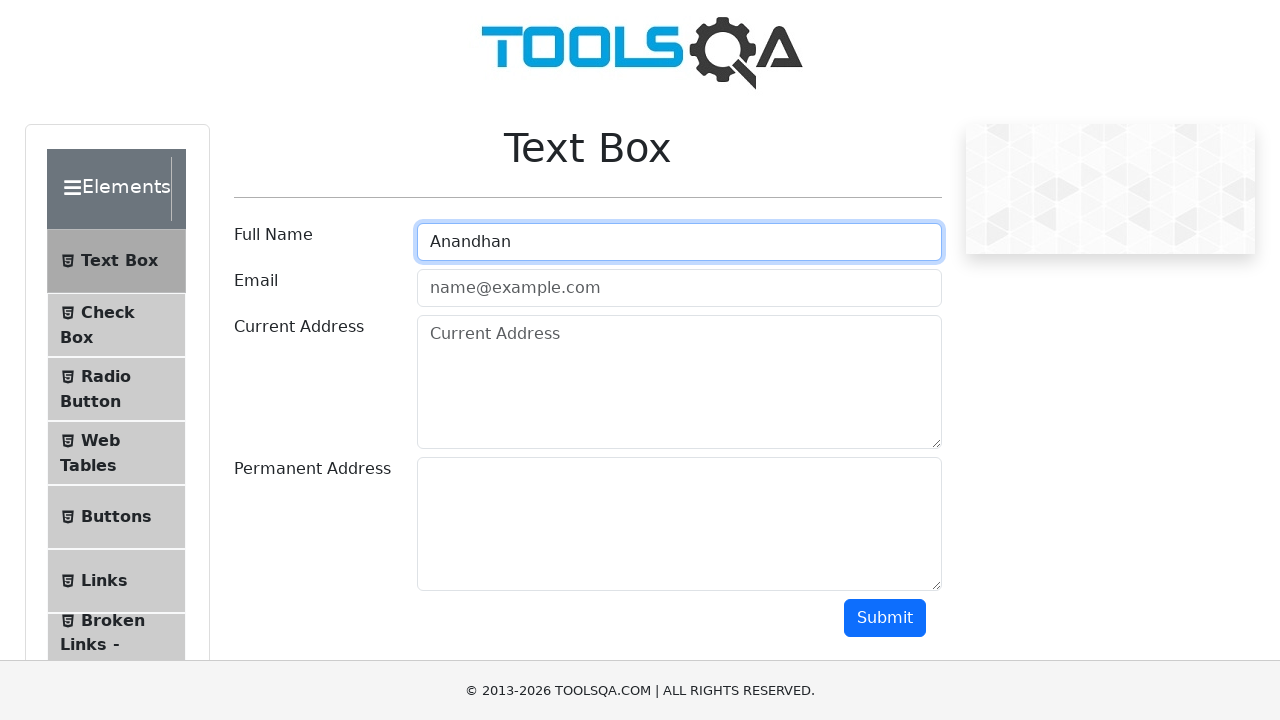

Filled in the Email field with 'anandhan@mail.com' on #userEmail
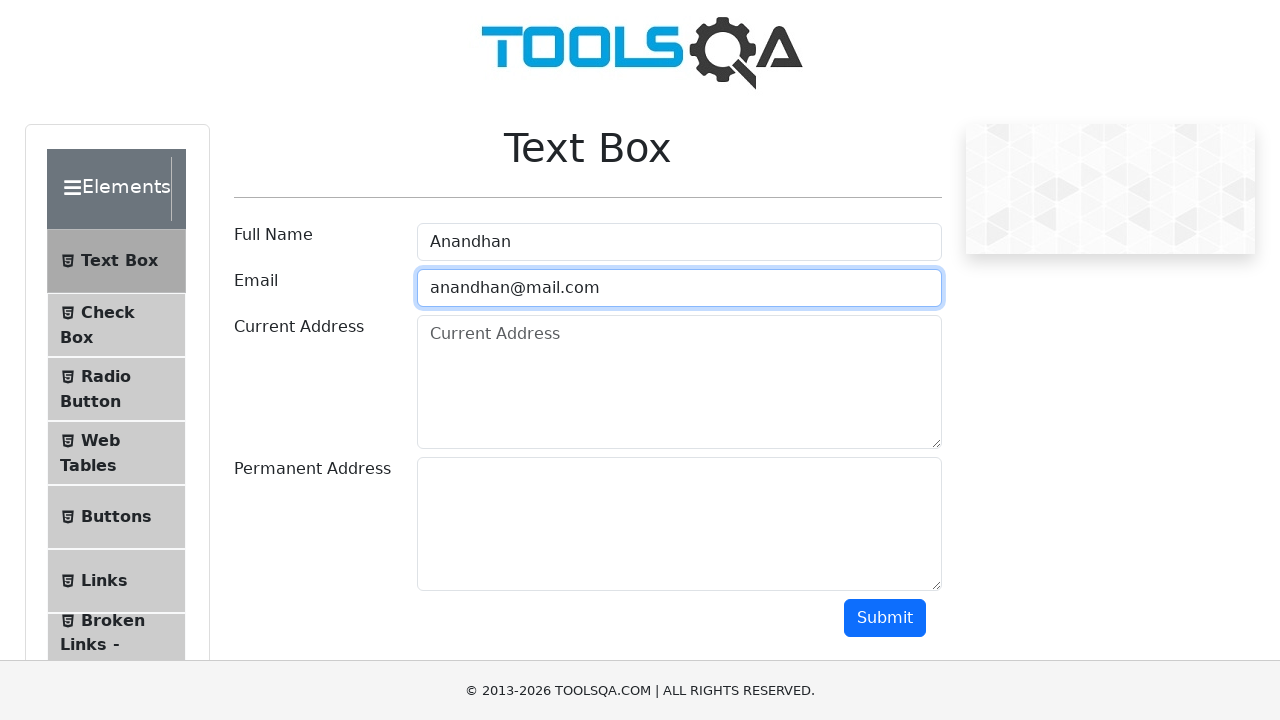

Filled in the Current Address field with 'pudukkottai' on #currentAddress
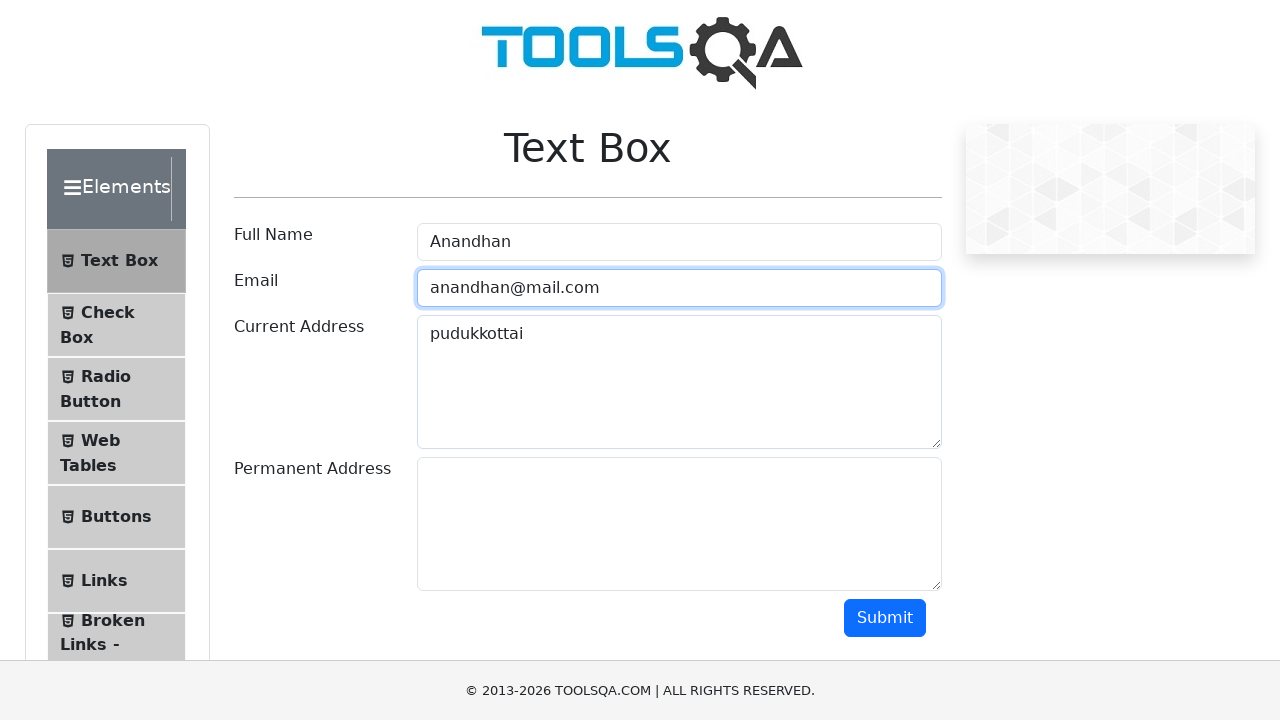

Filled in the Permanent Address field with 'Kulamangalam' on #permanentAddress
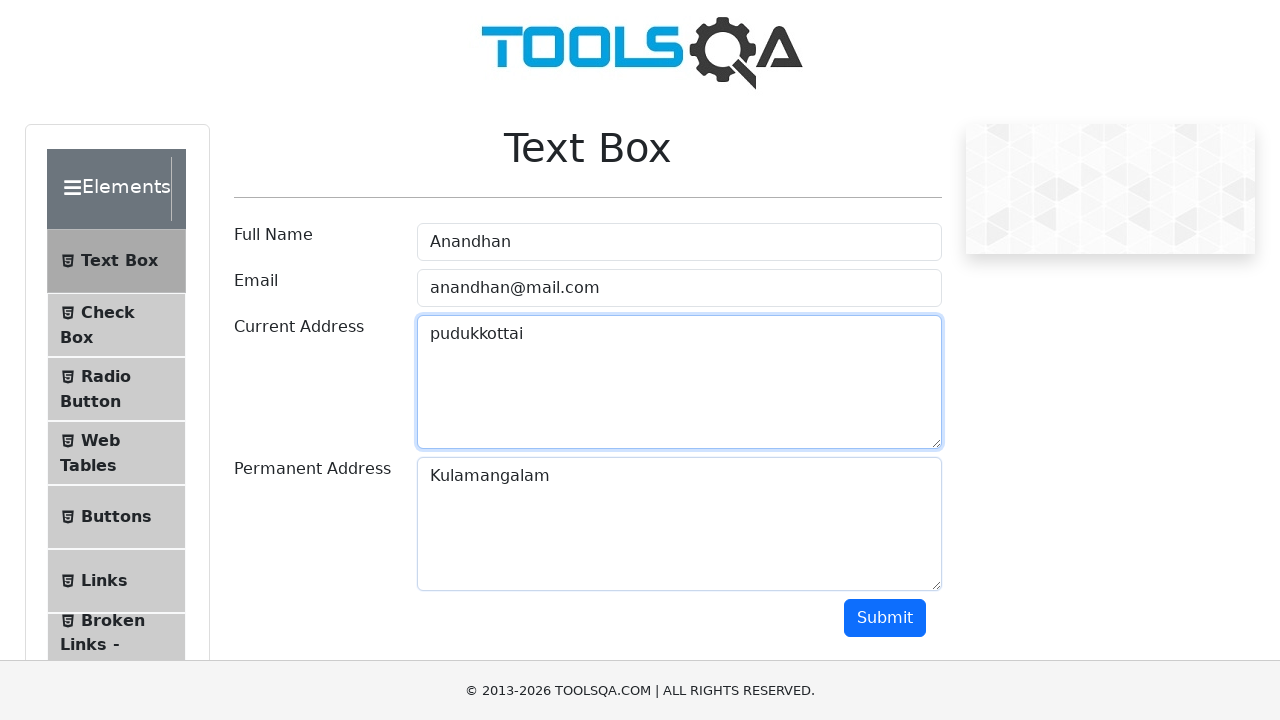

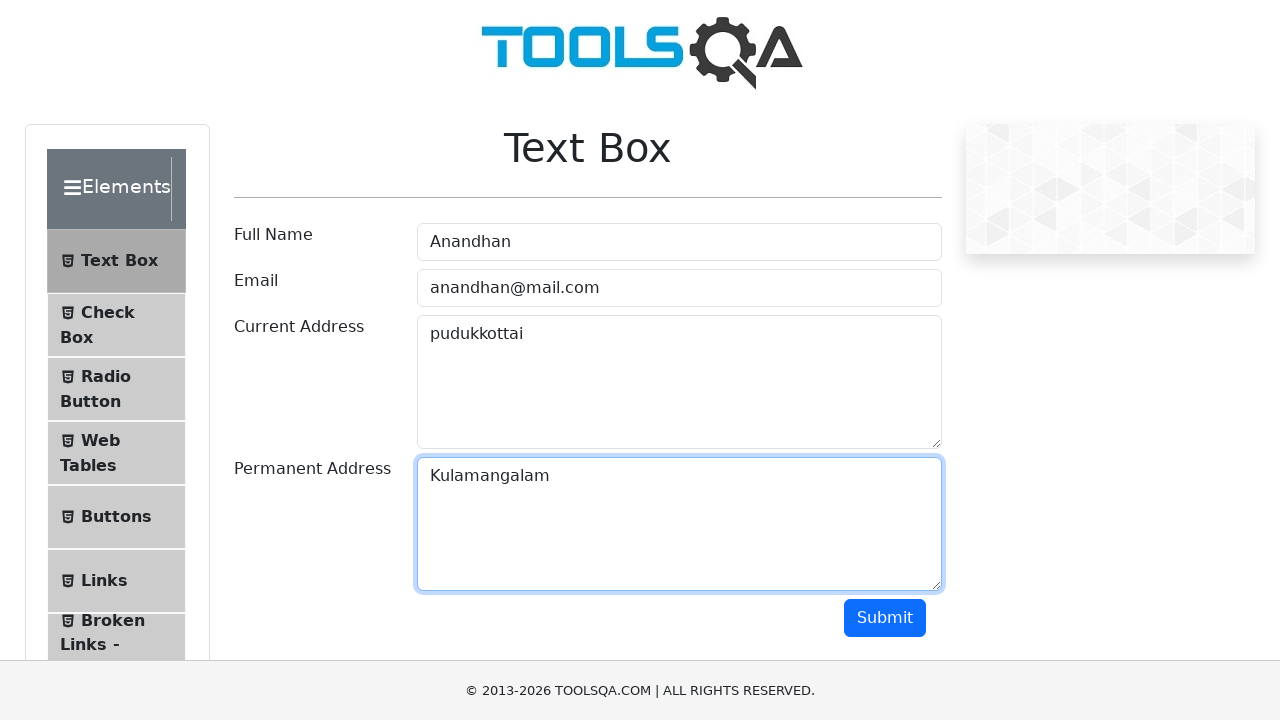